Tests marking individual todo items as complete by checking their checkboxes

Starting URL: https://demo.playwright.dev/todomvc

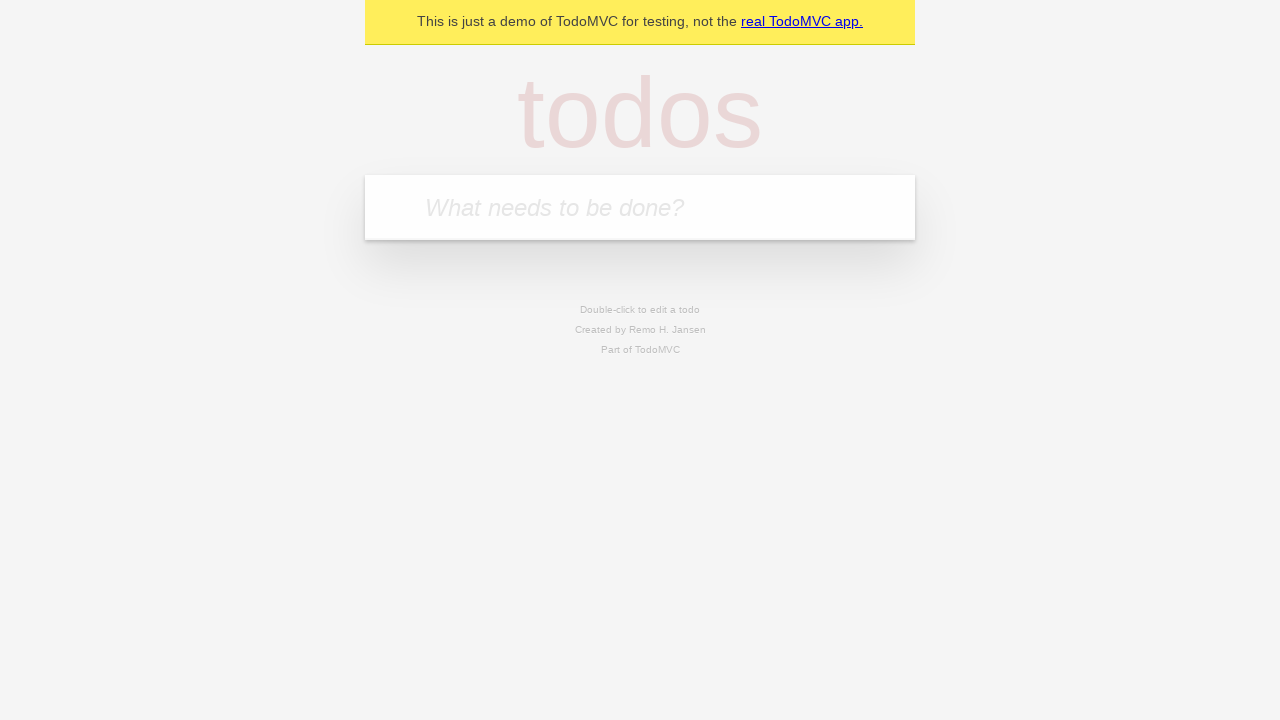

Filled todo input with 'buy some cheese' on internal:attr=[placeholder="What needs to be done?"i]
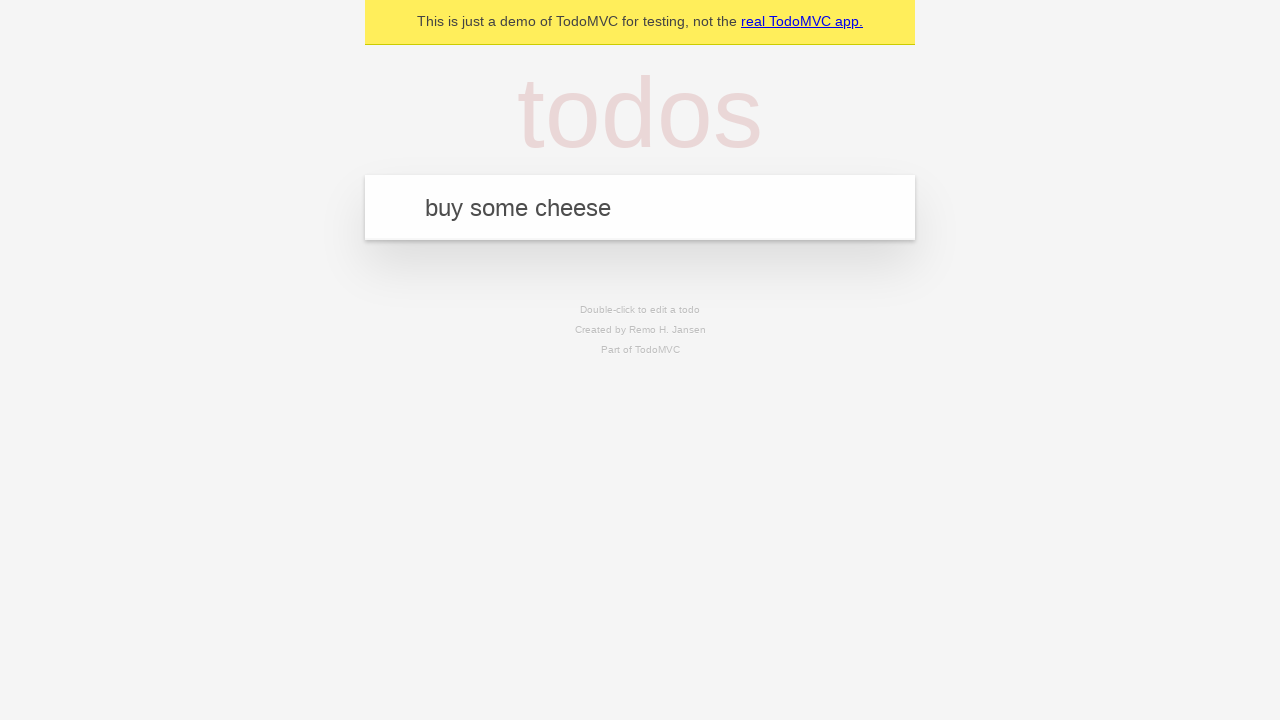

Pressed Enter to add 'buy some cheese' to todo list on internal:attr=[placeholder="What needs to be done?"i]
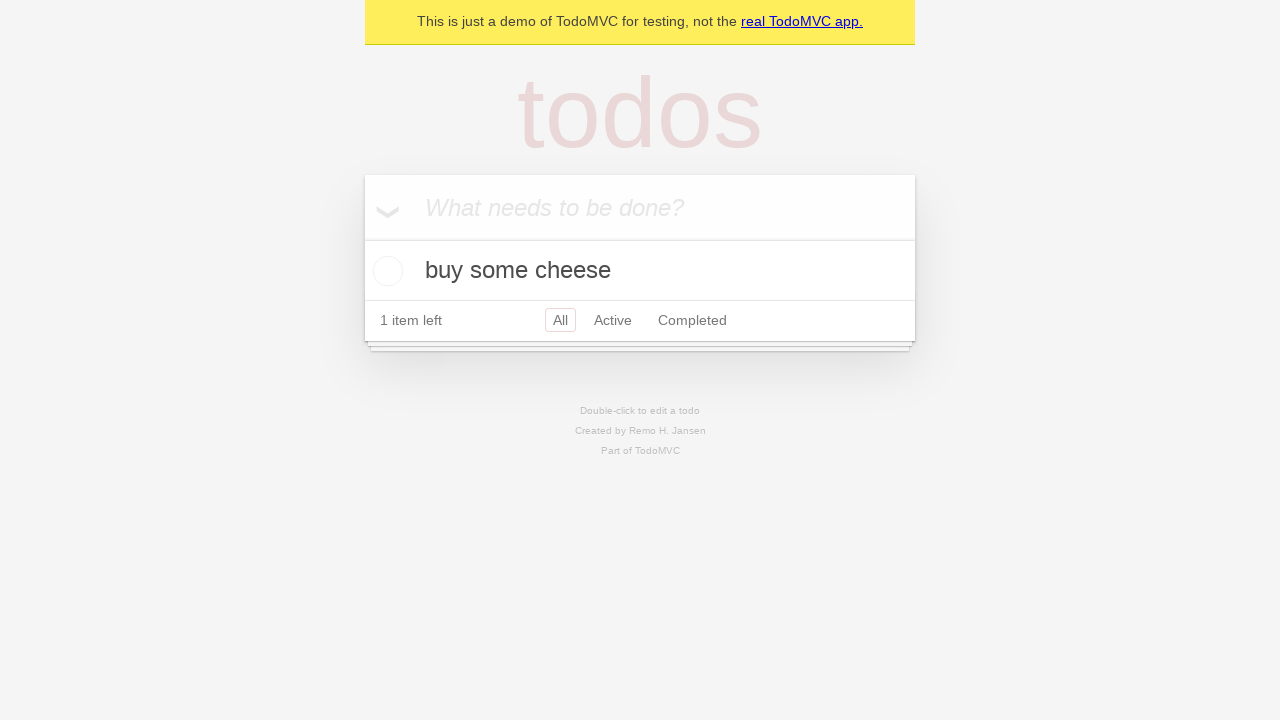

Filled todo input with 'feed the cat' on internal:attr=[placeholder="What needs to be done?"i]
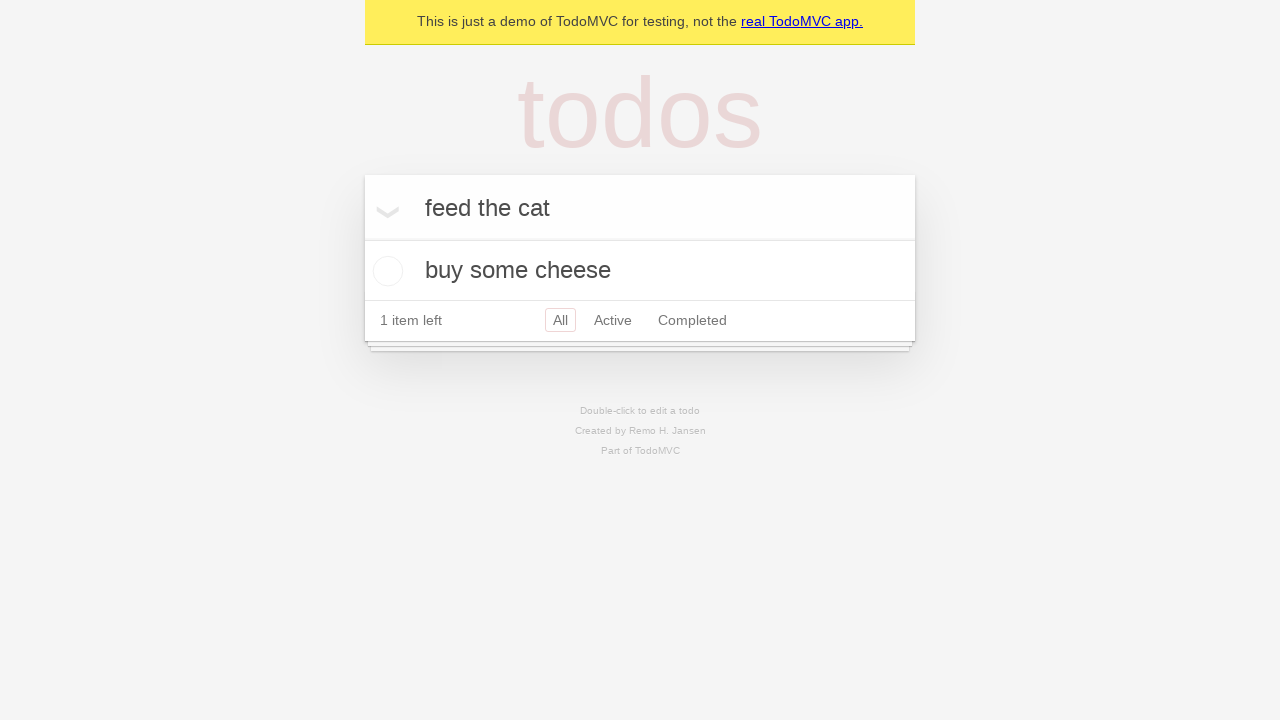

Pressed Enter to add 'feed the cat' to todo list on internal:attr=[placeholder="What needs to be done?"i]
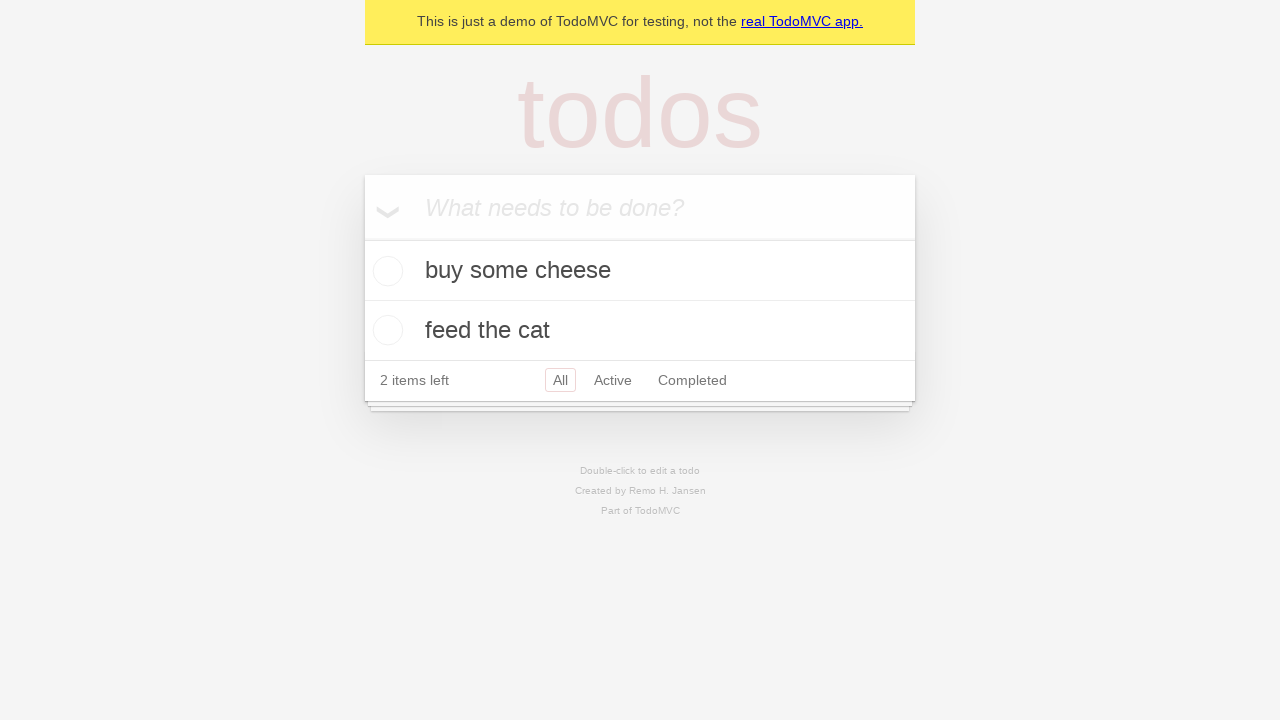

Second todo item appeared in the list
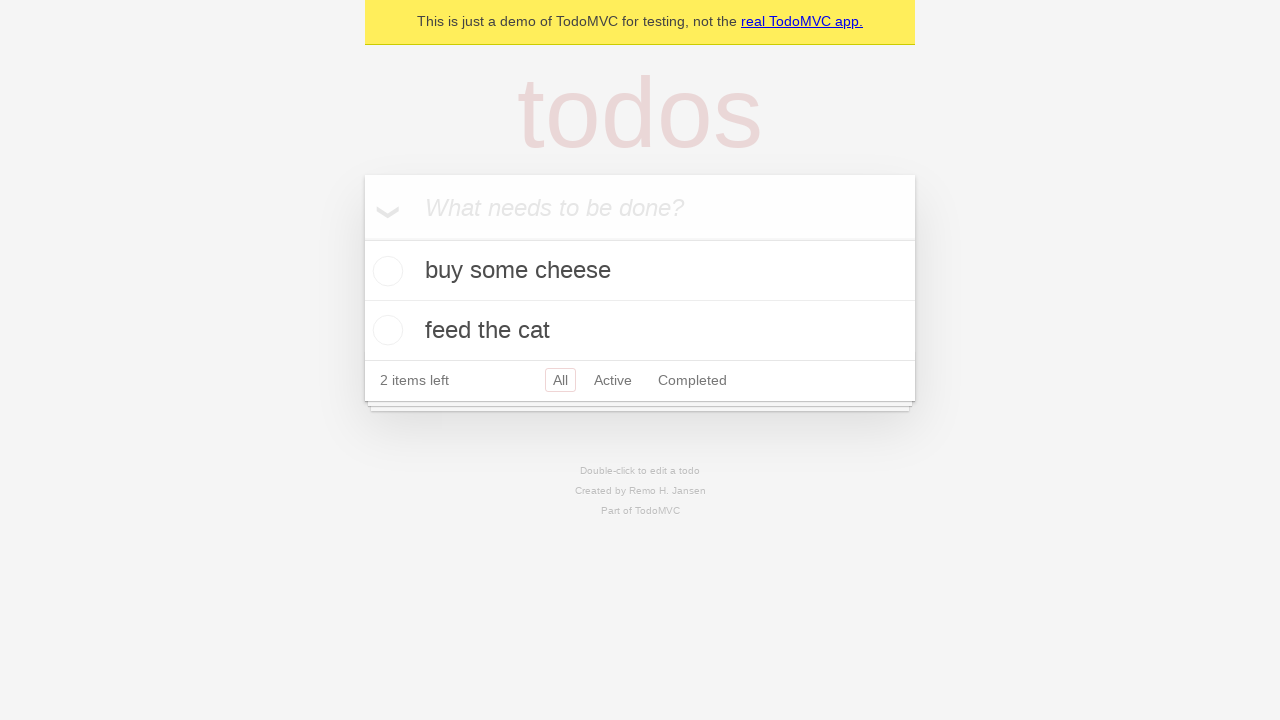

Marked first todo item ('buy some cheese') as complete at (385, 271) on [data-testid='todo-item'] >> nth=0 >> internal:role=checkbox
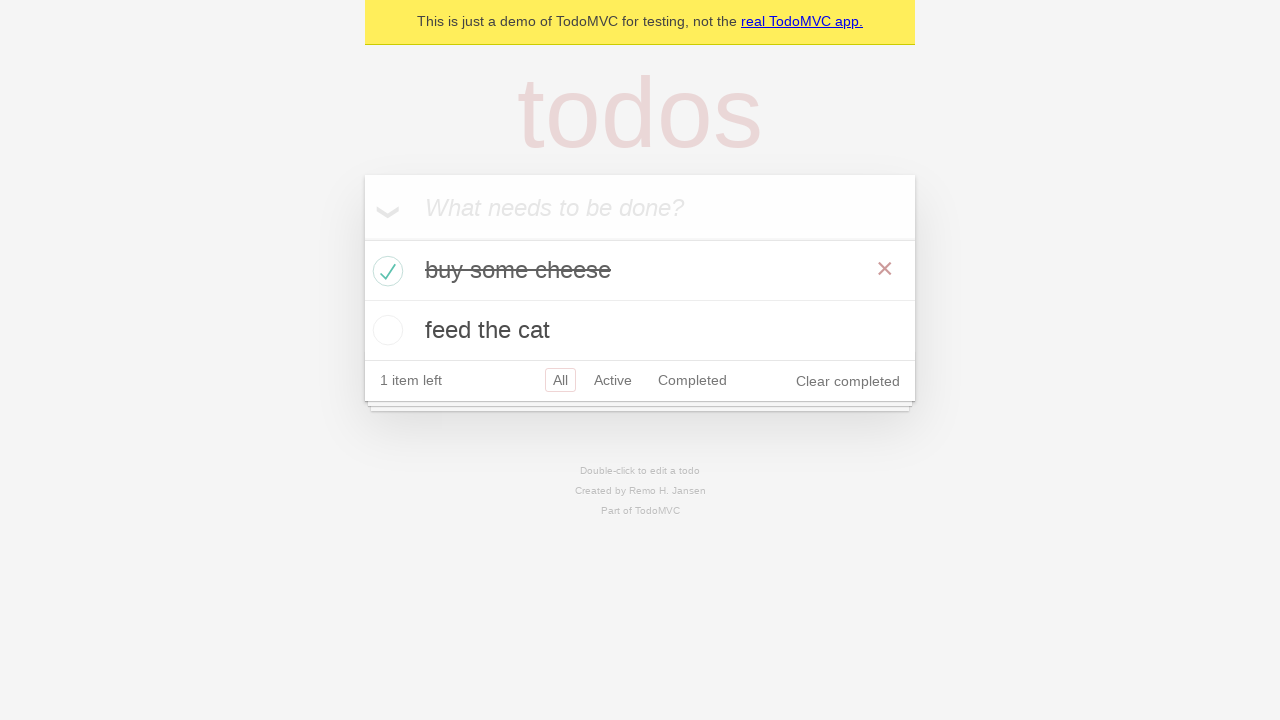

Marked second todo item ('feed the cat') as complete at (385, 330) on [data-testid='todo-item'] >> nth=1 >> internal:role=checkbox
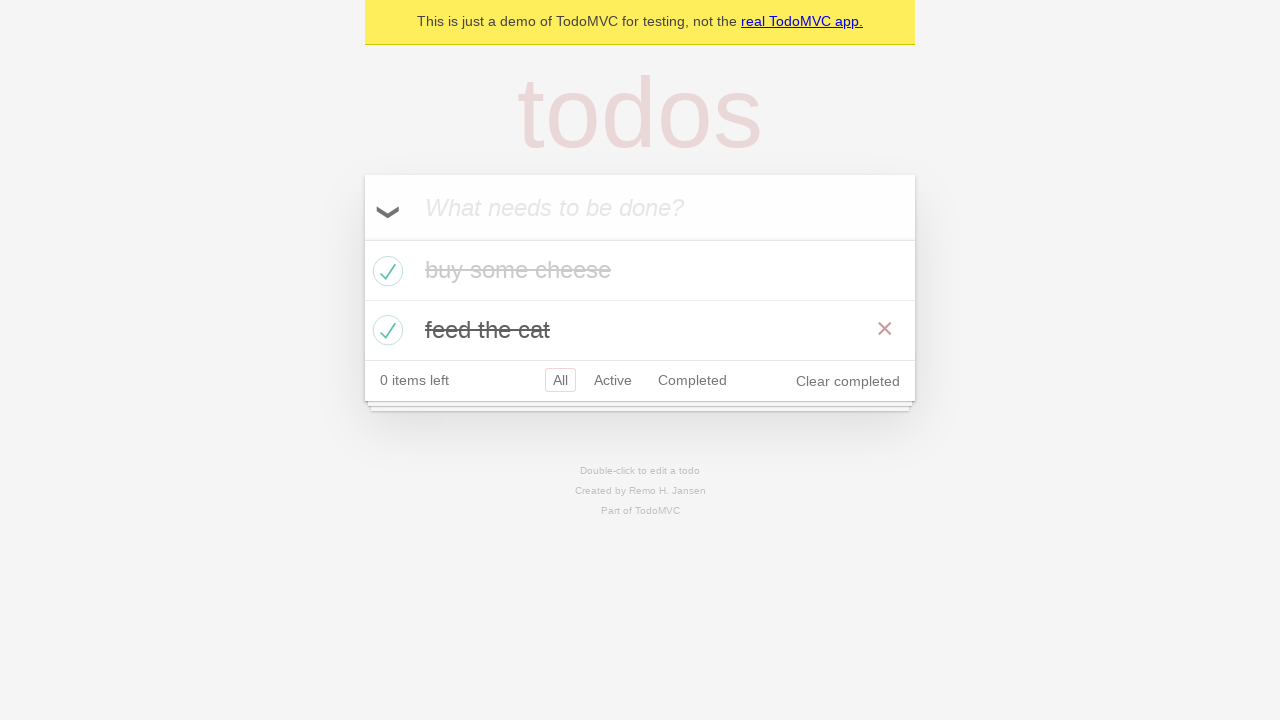

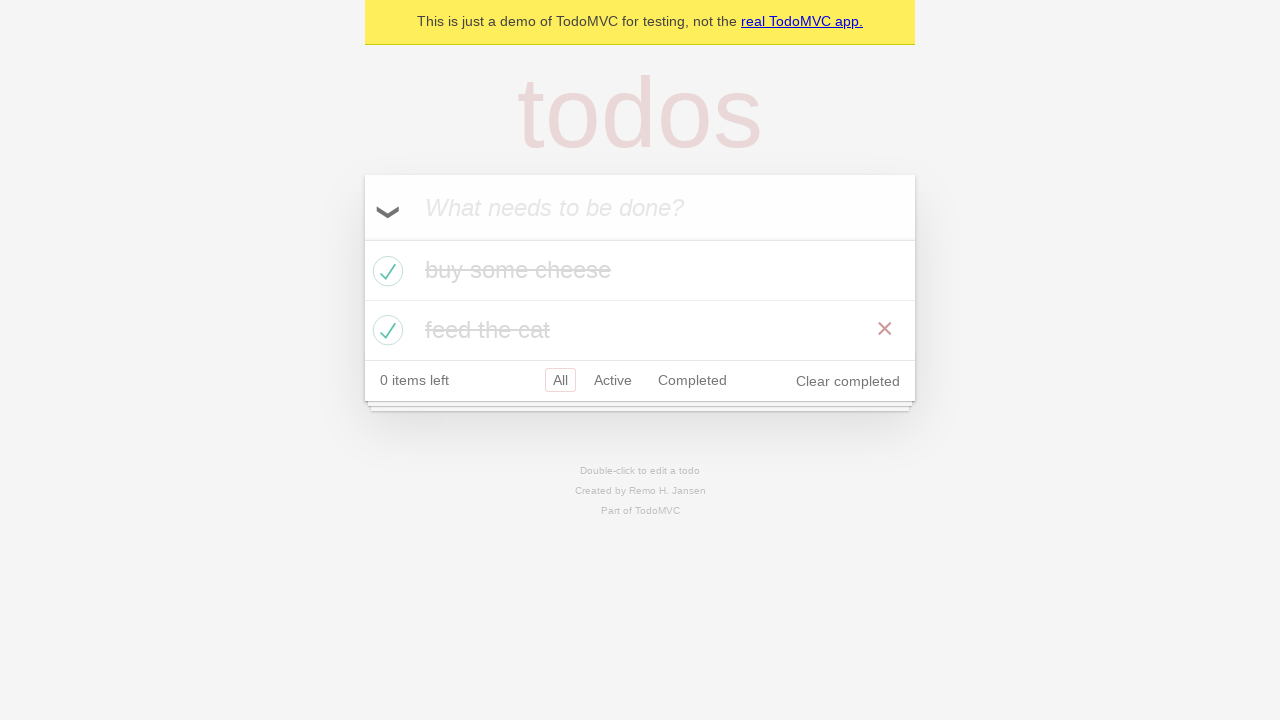